Scrolls to a specific element on the page and clicks it

Starting URL: https://www.techtorialacademy.com/

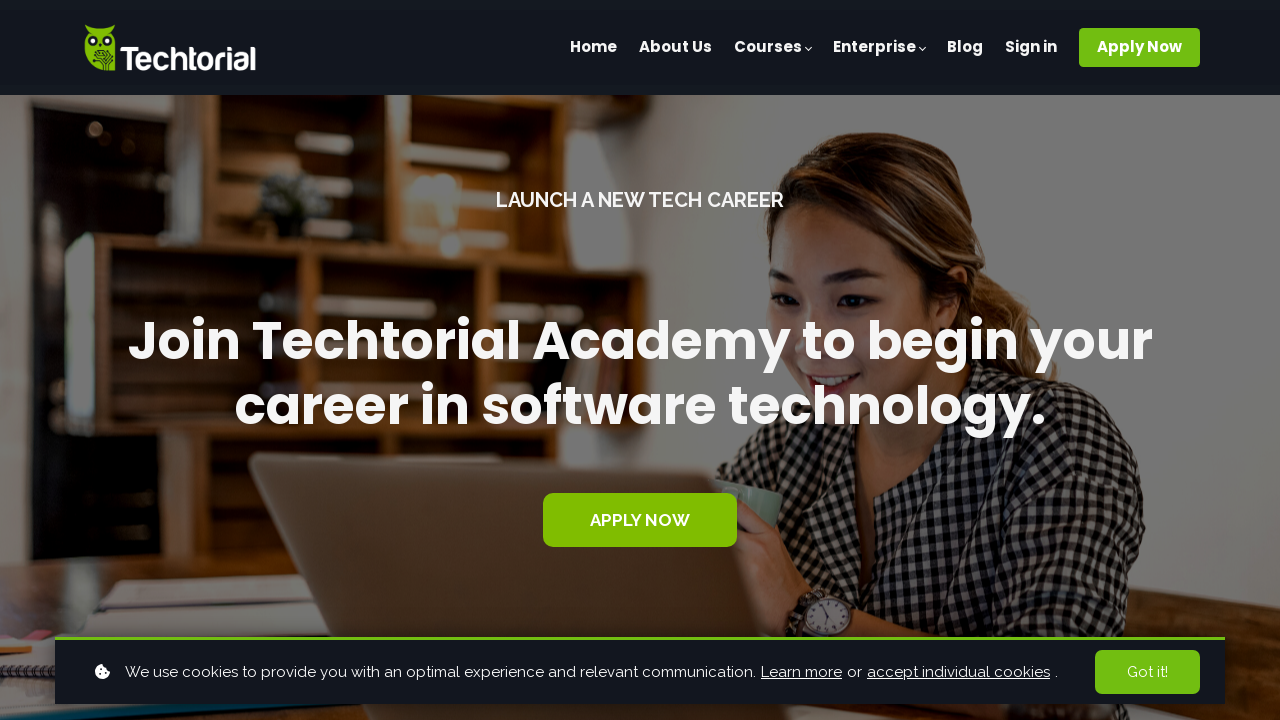

Located element containing 'which course' text
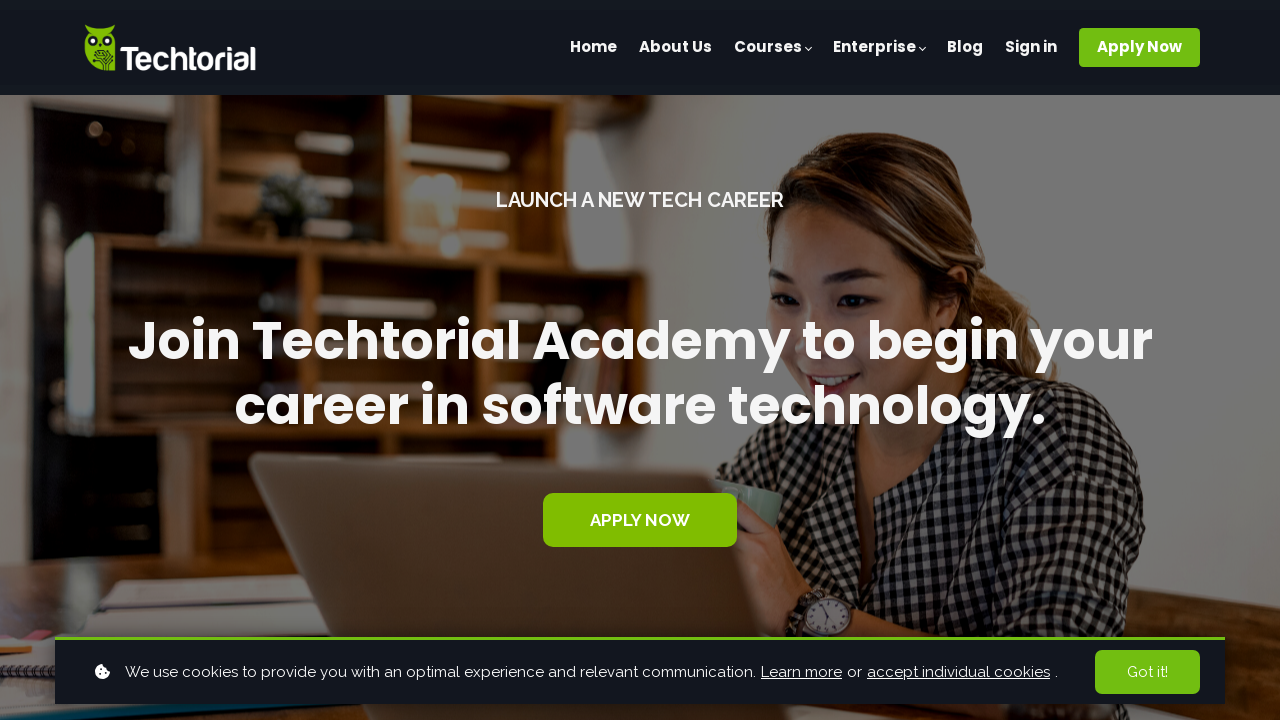

Scrolled element into view
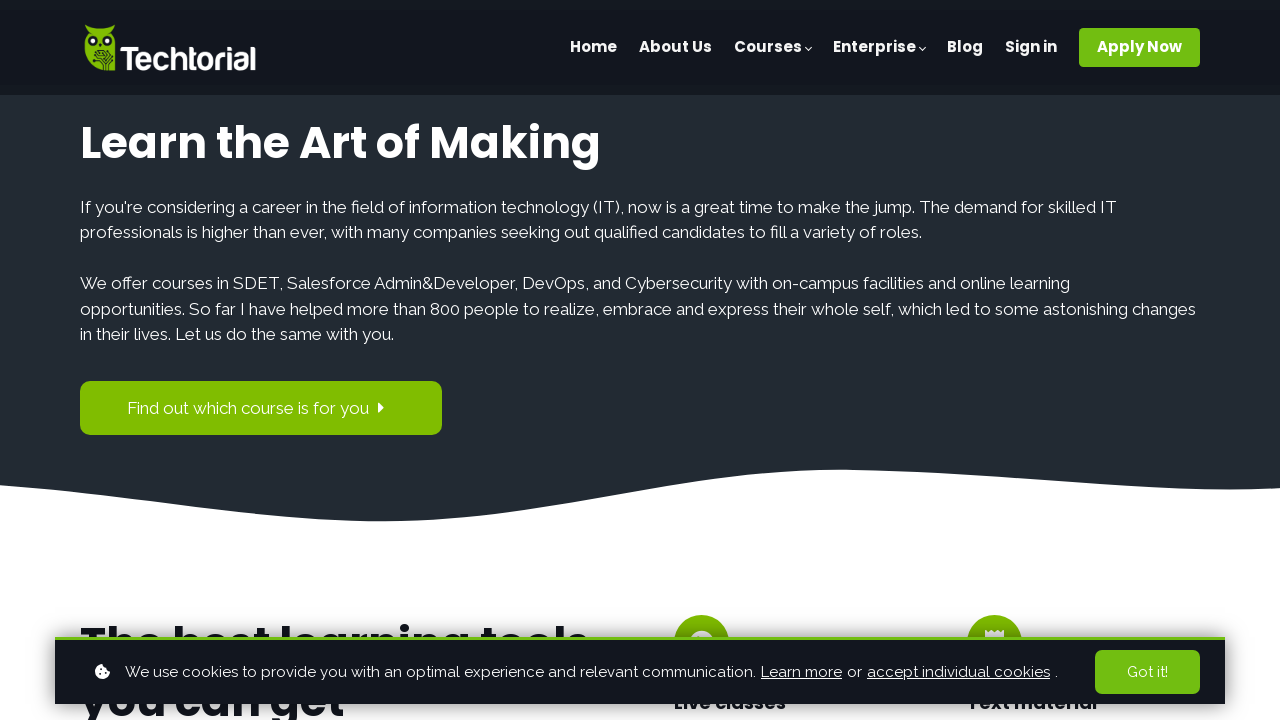

Waited 1 second for element to settle
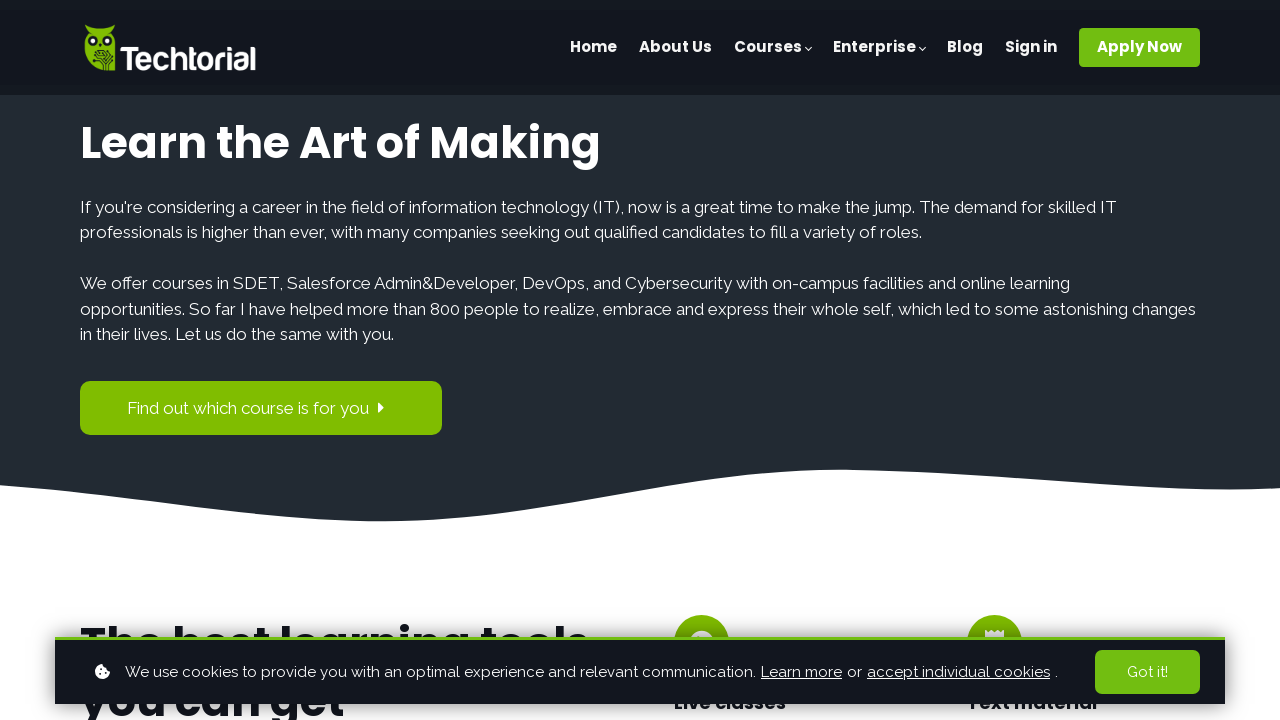

Clicked the scrolled element at (261, 408) on xpath=//span[contains(text(),'which course')]/..
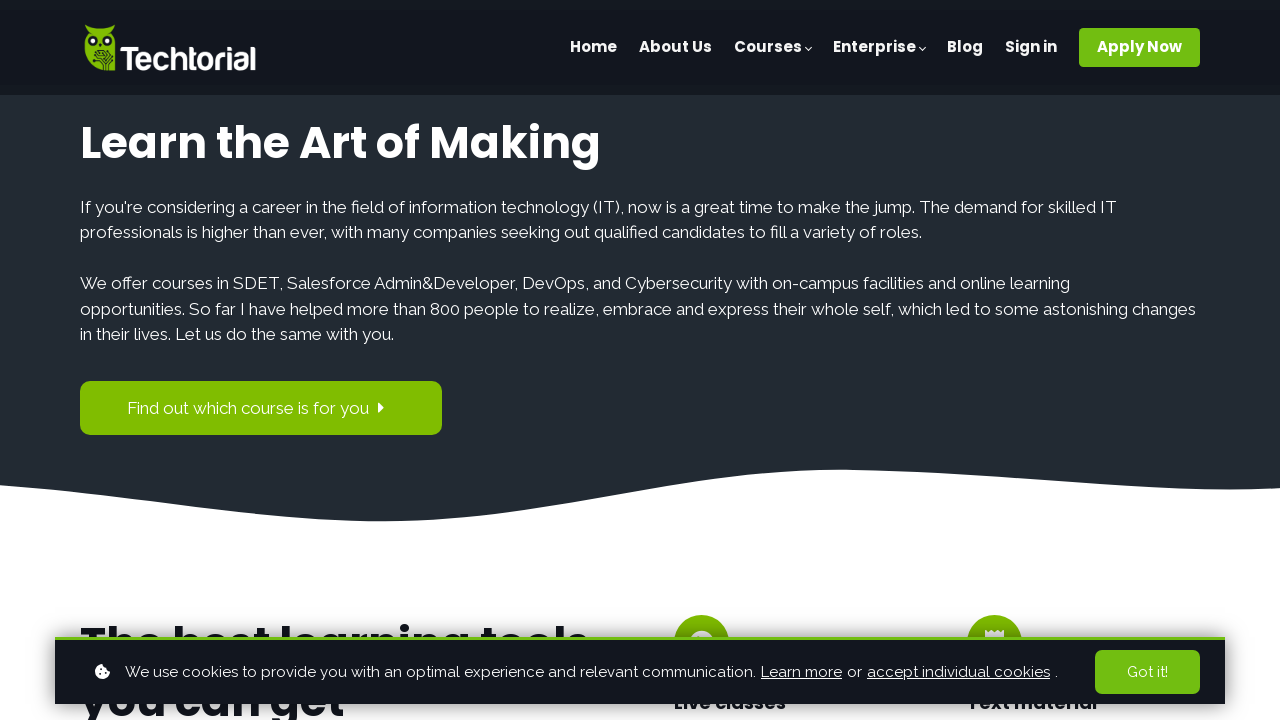

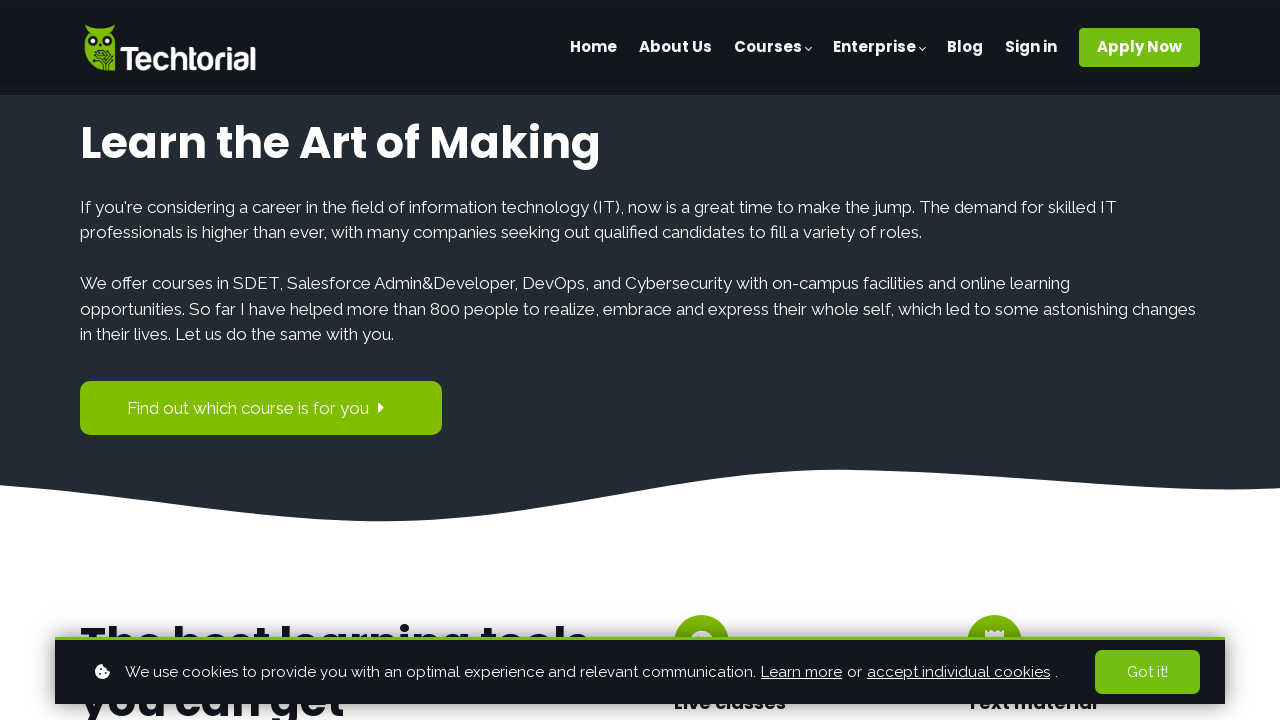